Tests registration form phone number validation by entering invalid phone prefixes and phone numbers with incorrect length

Starting URL: https://alada.vn/tai-khoan/dang-ky.html

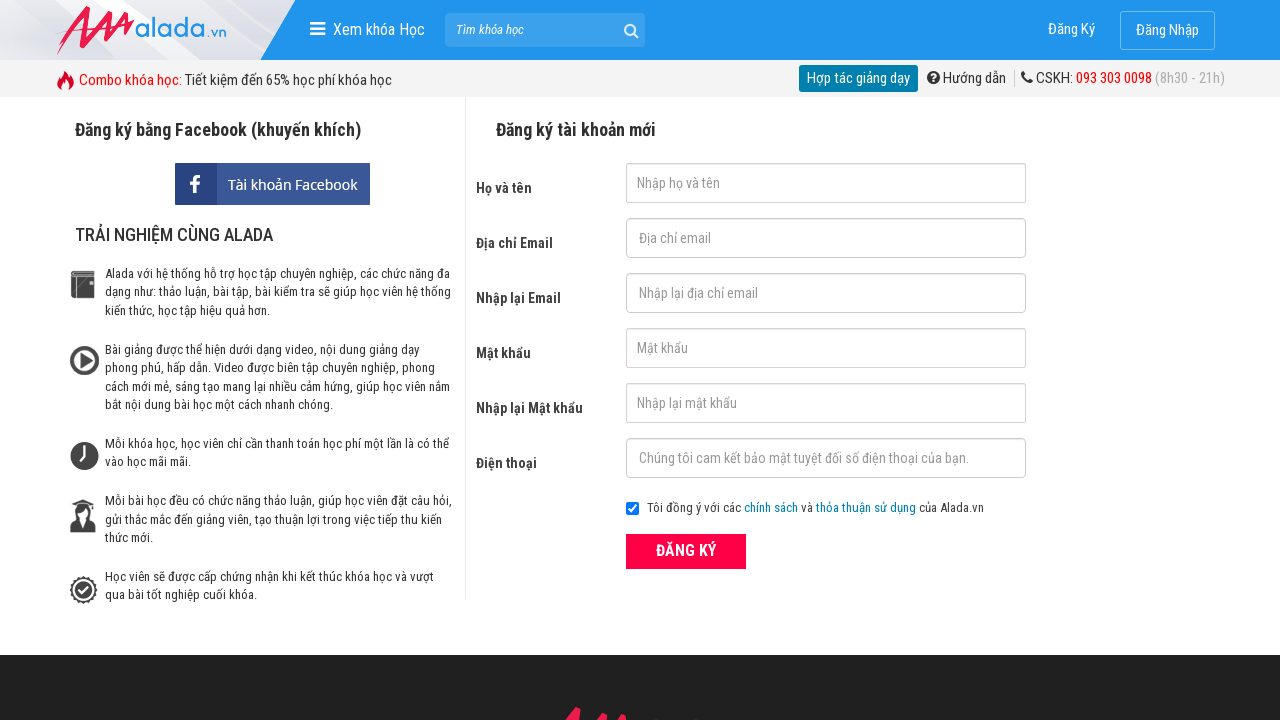

Filled first name field with 'David Brown' on #txtFirstname
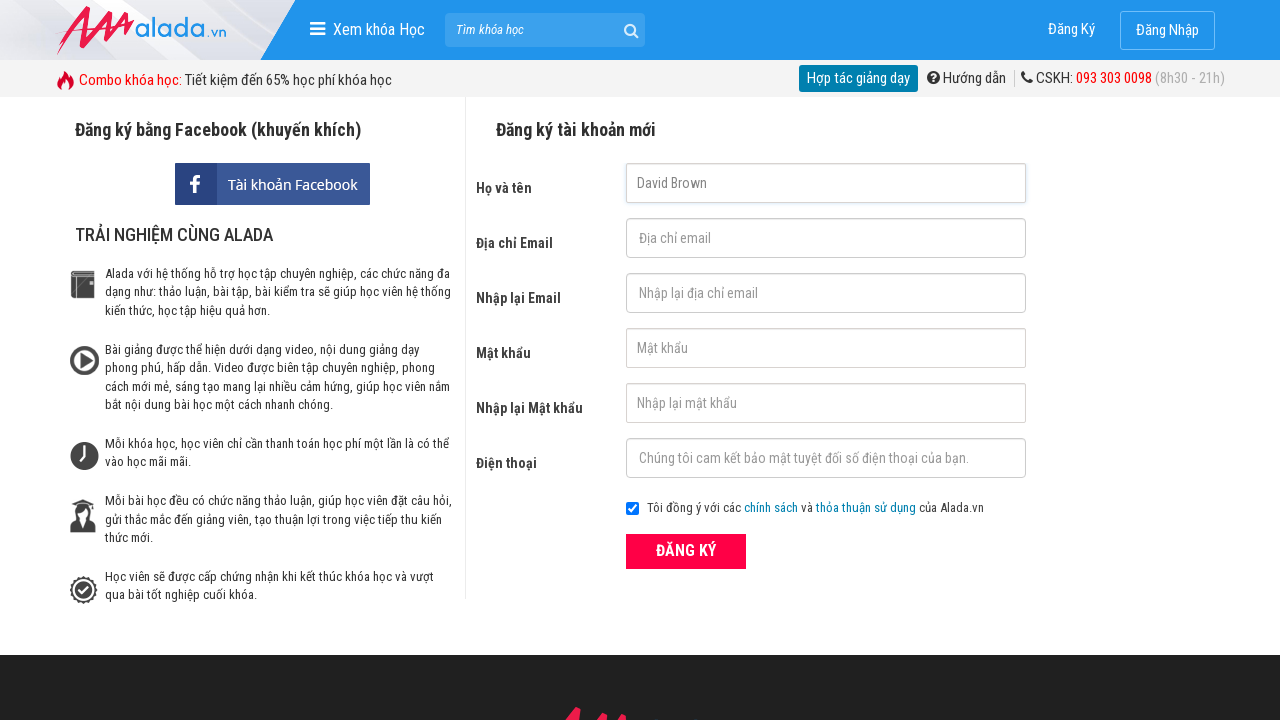

Filled email field with 'david@example.com' on #txtEmail
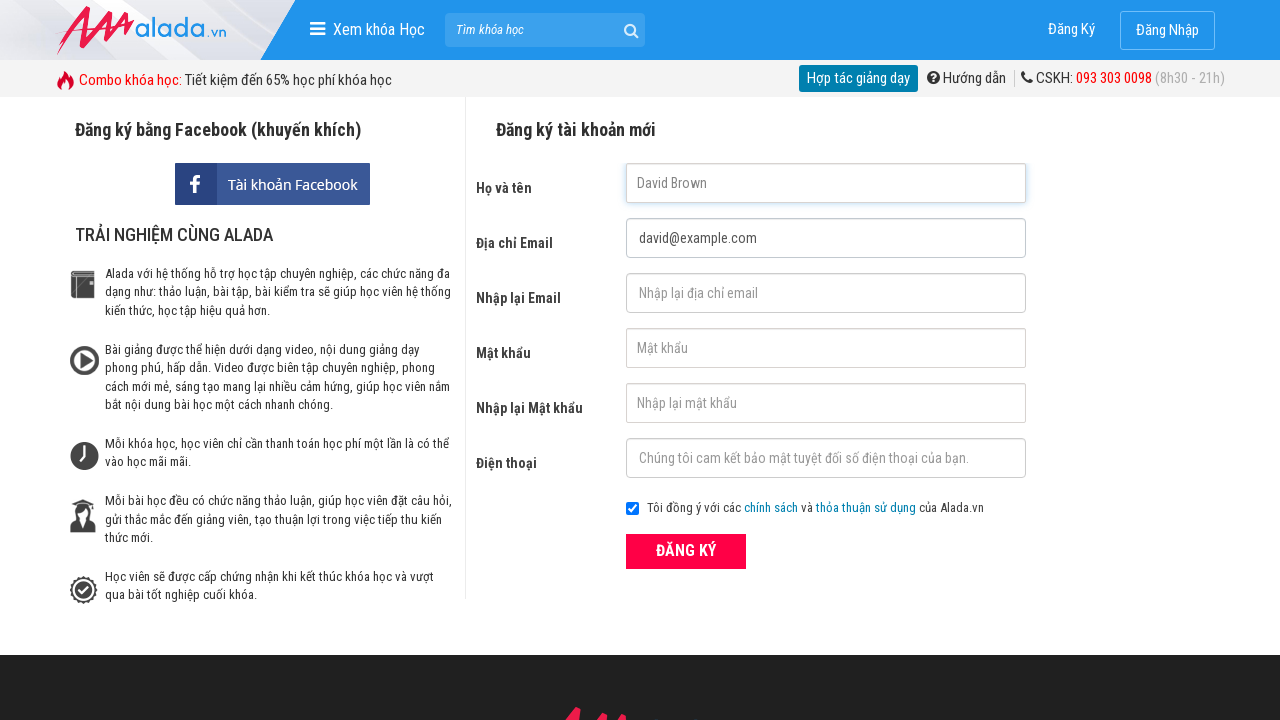

Filled confirm email field with 'david@example.com' on #txtCEmail
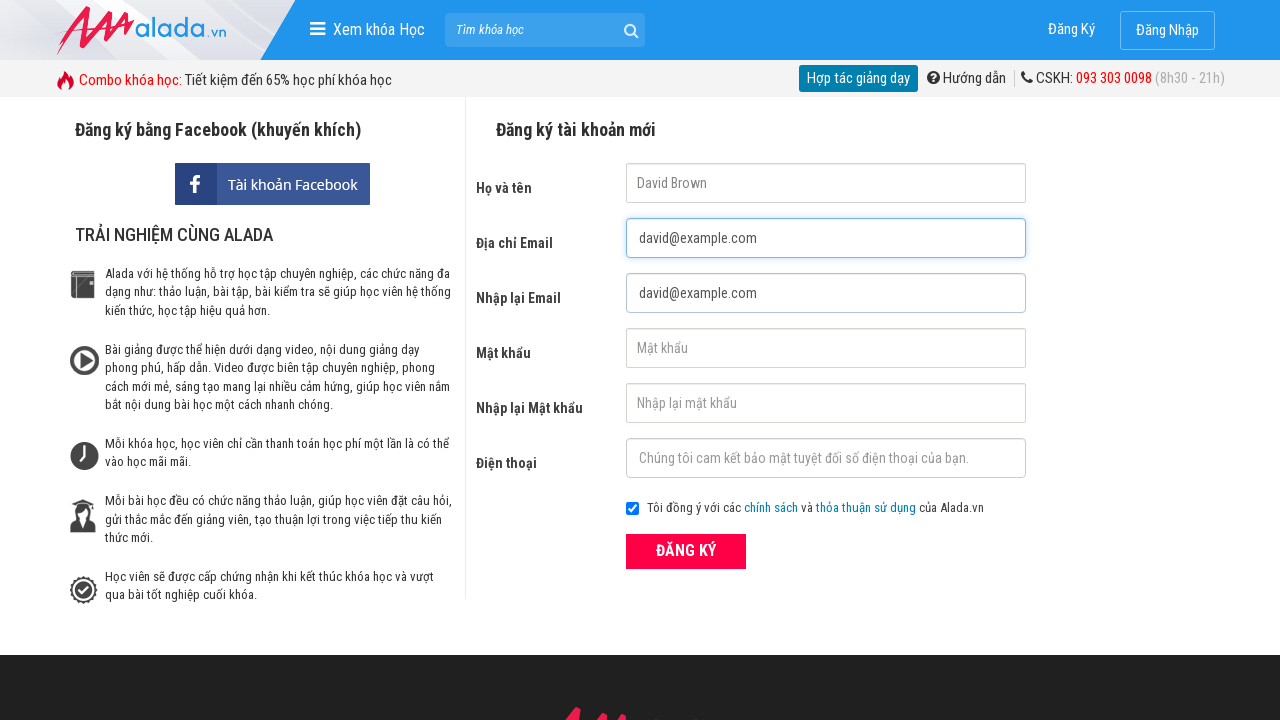

Filled password field with '123456' on #txtPassword
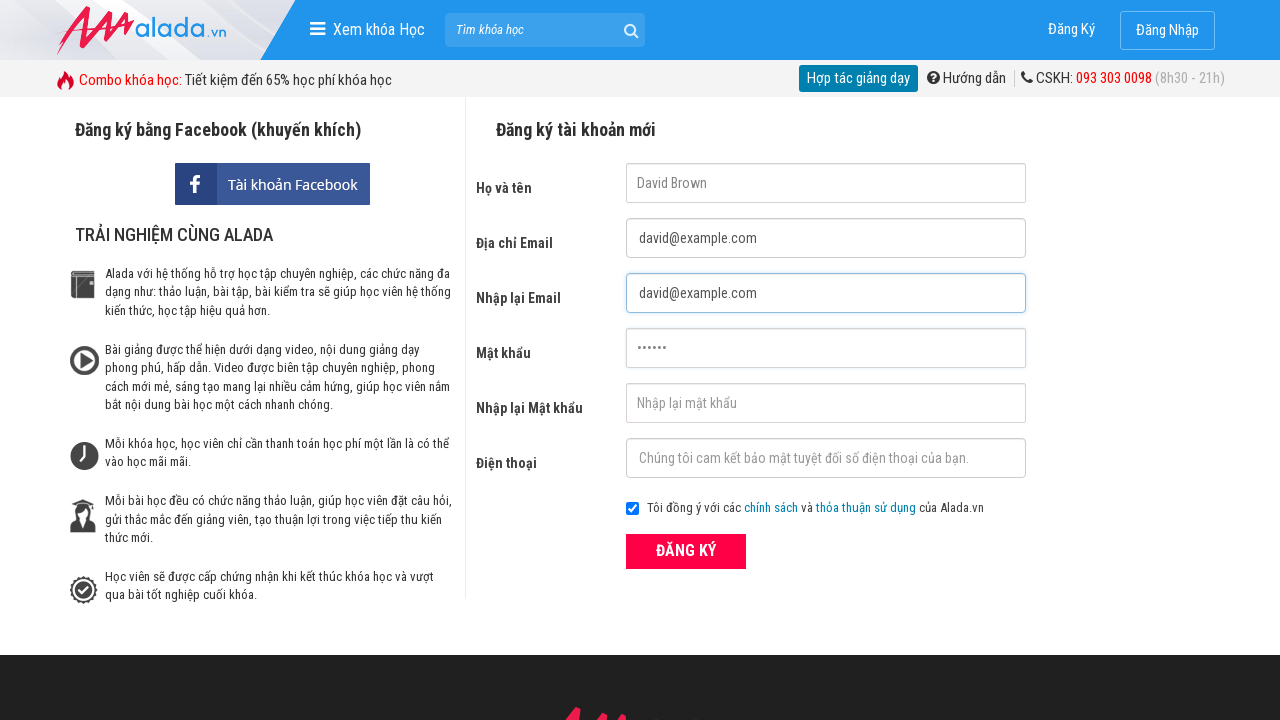

Filled confirm password field with '123456' on #txtCPassword
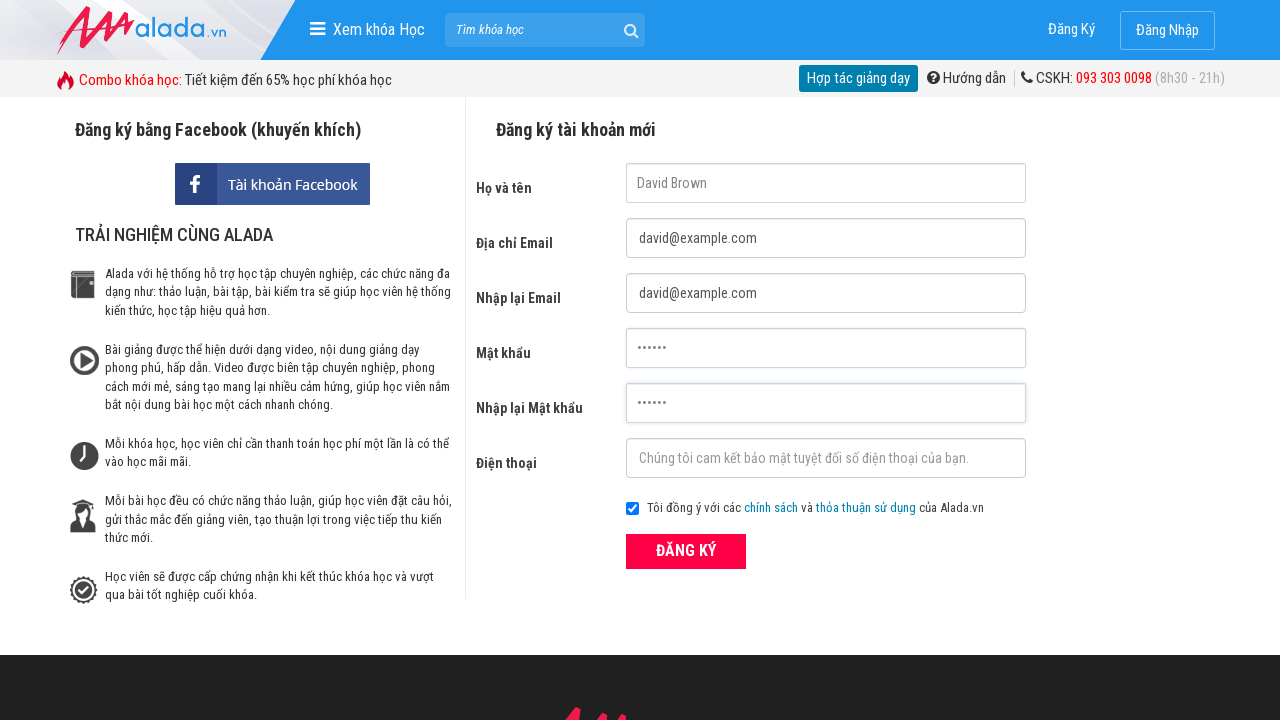

Filled phone field with invalid prefix '123456' on #txtPhone
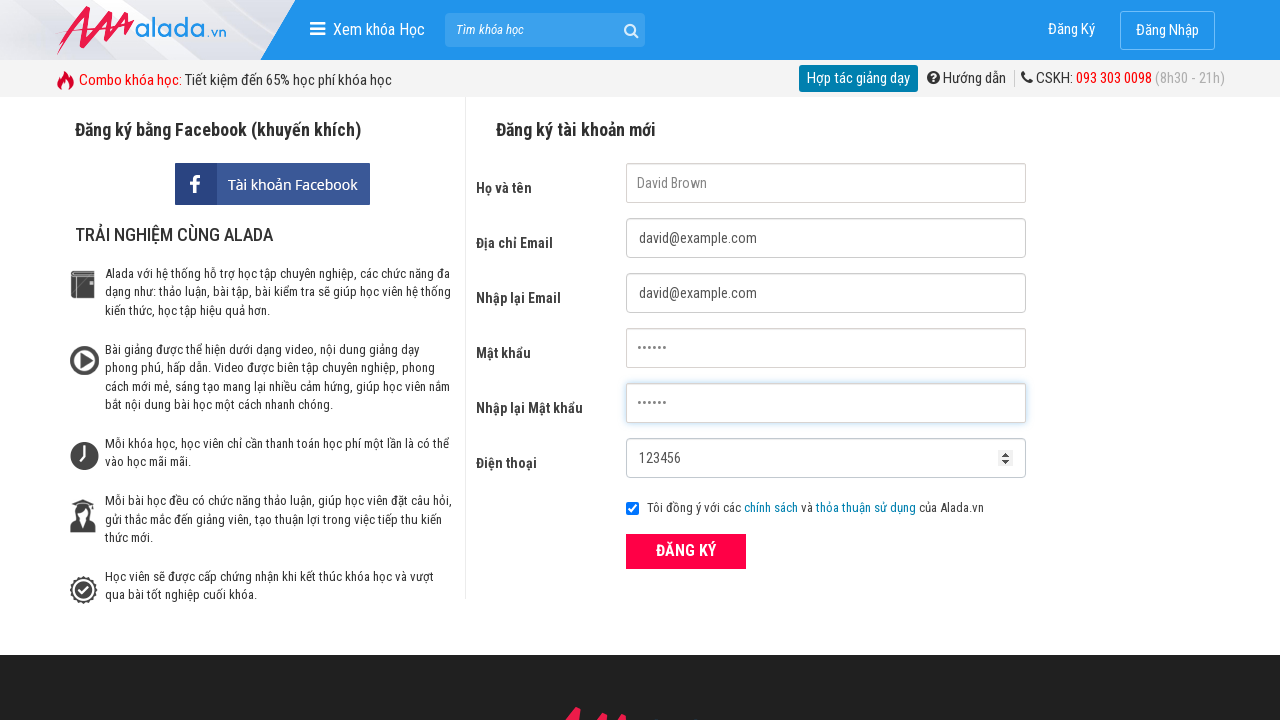

Clicked ĐĂNG KÝ (Register) button to trigger validation at (686, 551) on xpath=//form[@id='frmLogin']//button[text()='ĐĂNG KÝ']
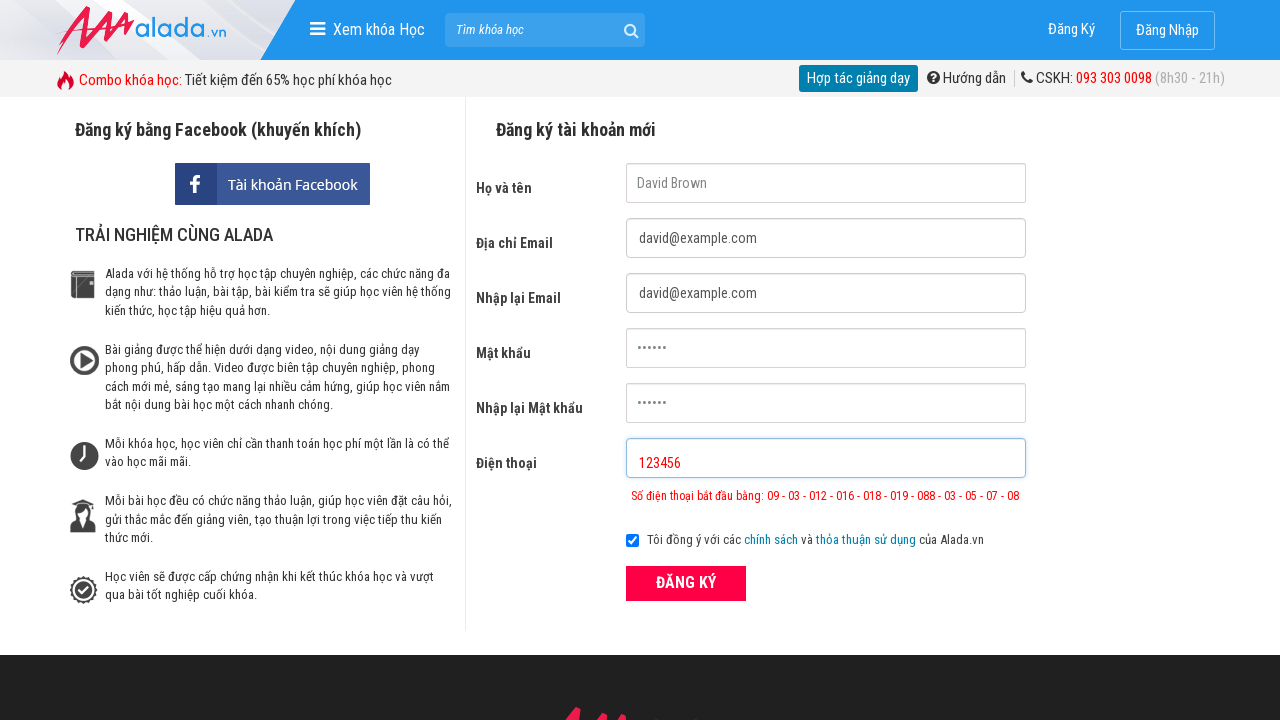

Phone error message displayed for invalid prefix
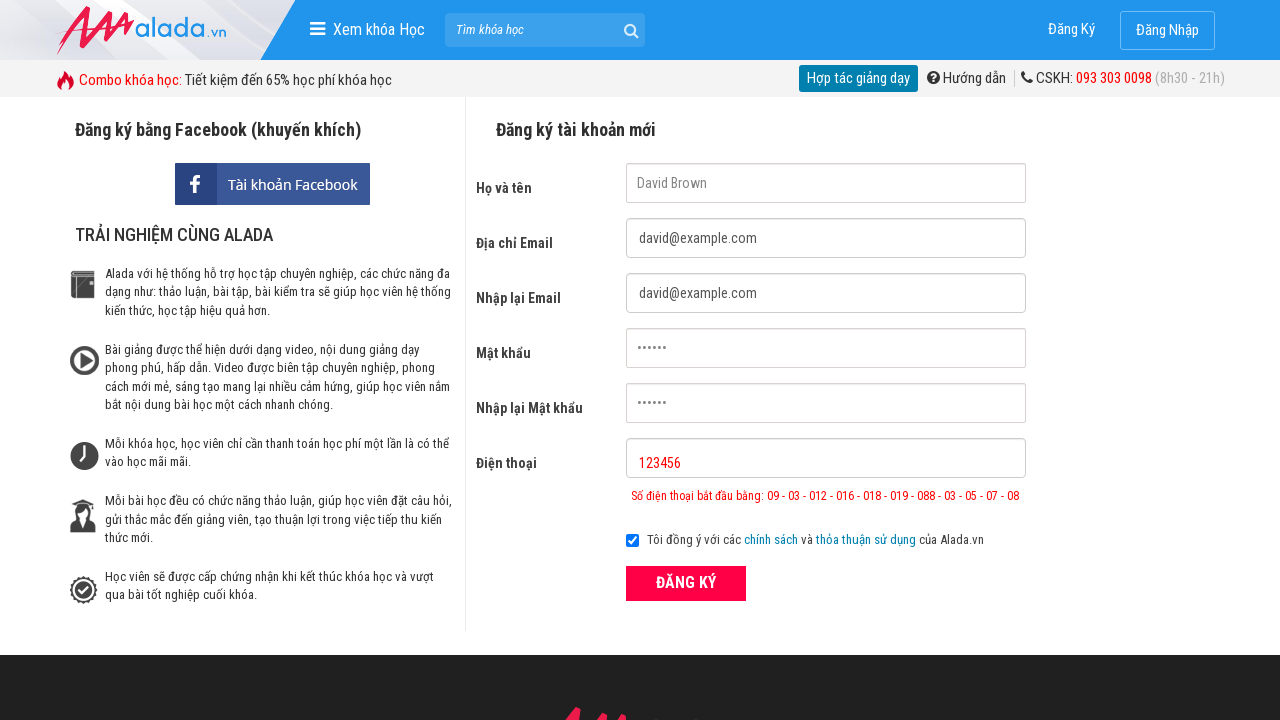

Cleared phone field on #txtPhone
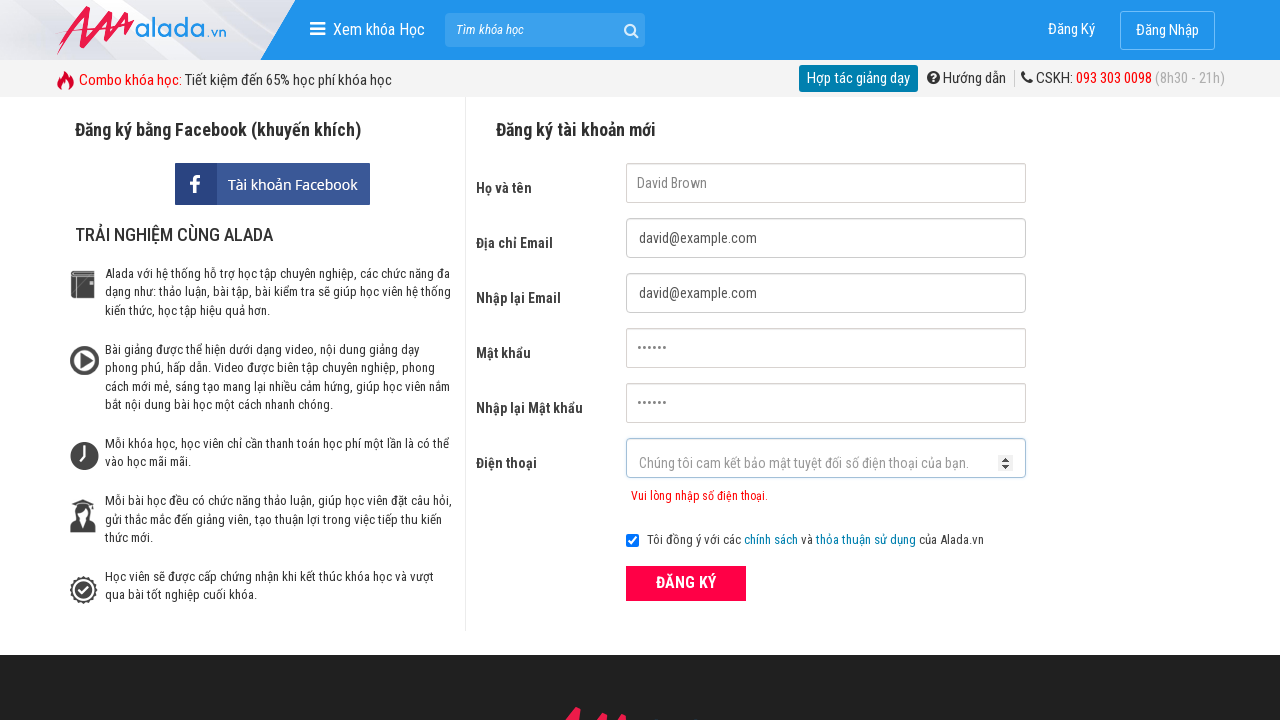

Filled phone field with 9-digit number '098765432' (less than 10 digits) on #txtPhone
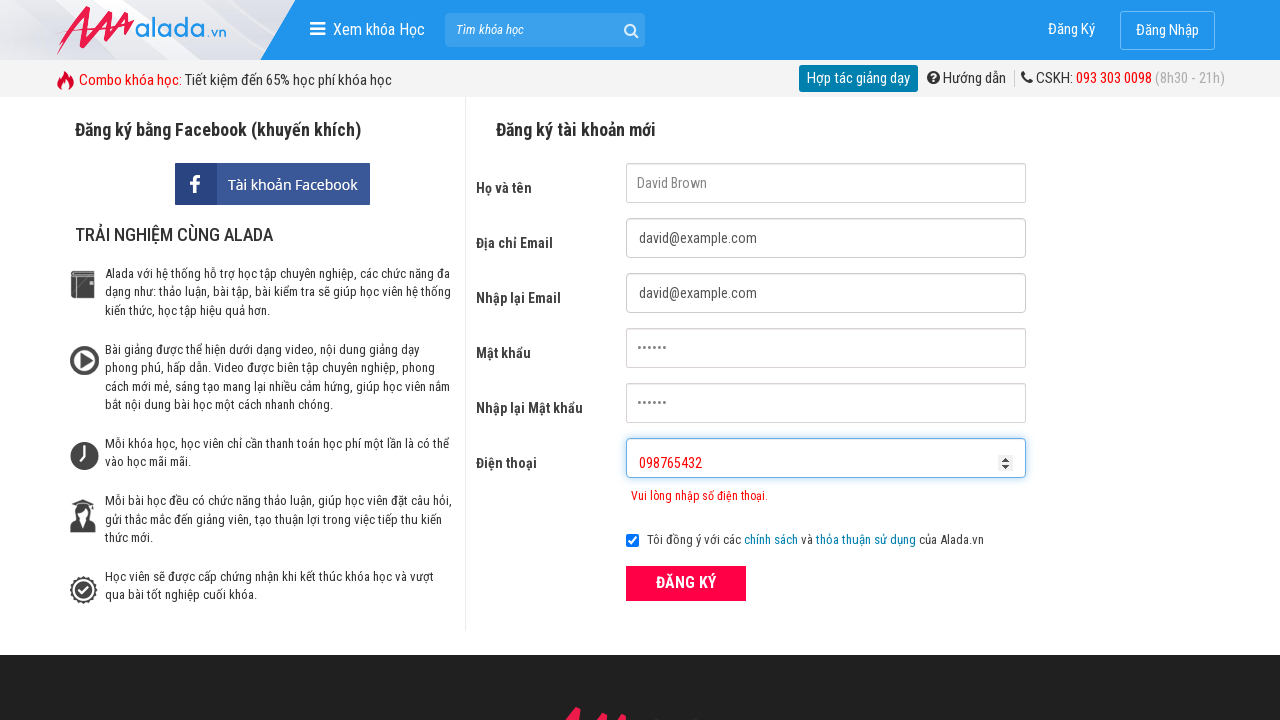

Phone error message displayed for insufficient length
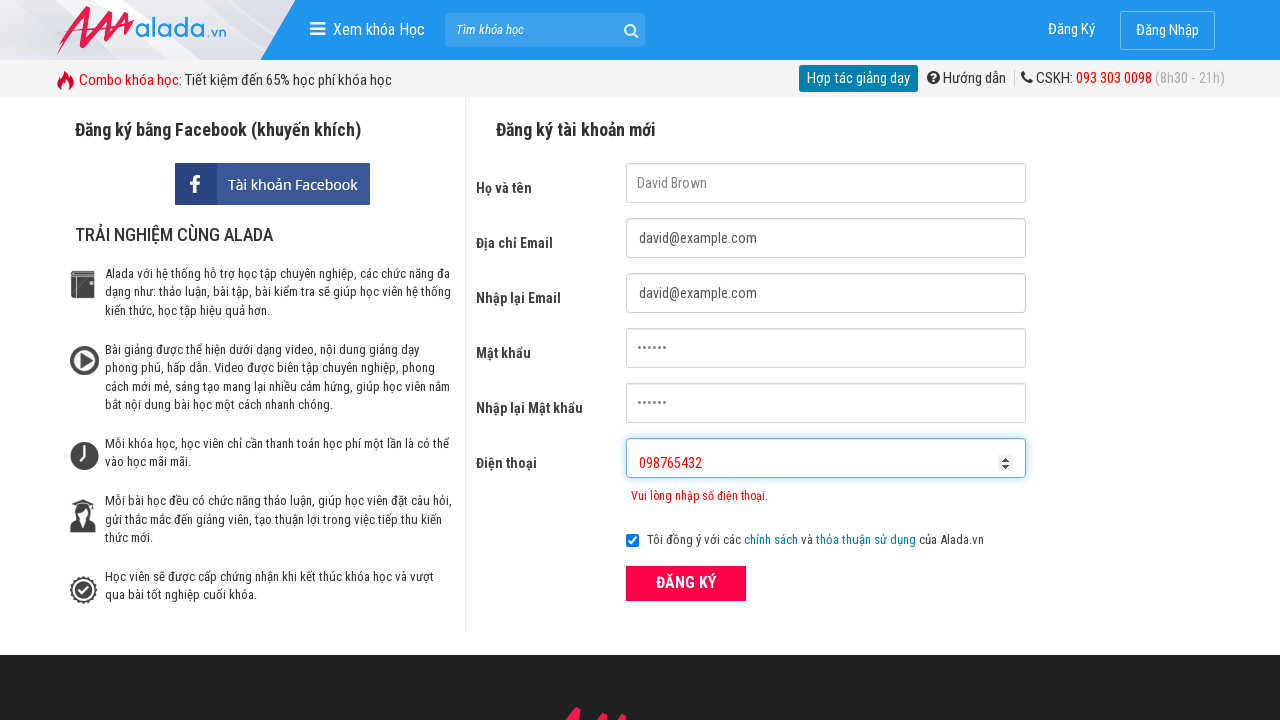

Cleared phone field on #txtPhone
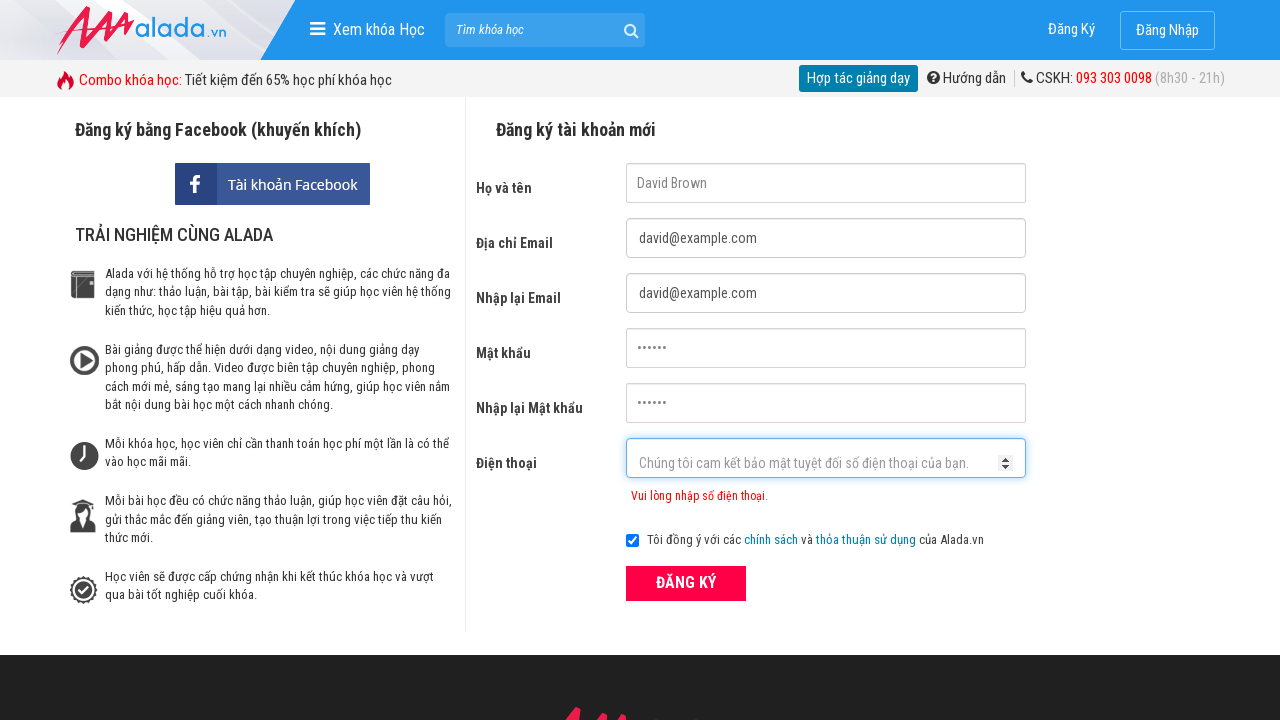

Filled phone field with 12-digit number '098765432100' (more than 11 digits) on #txtPhone
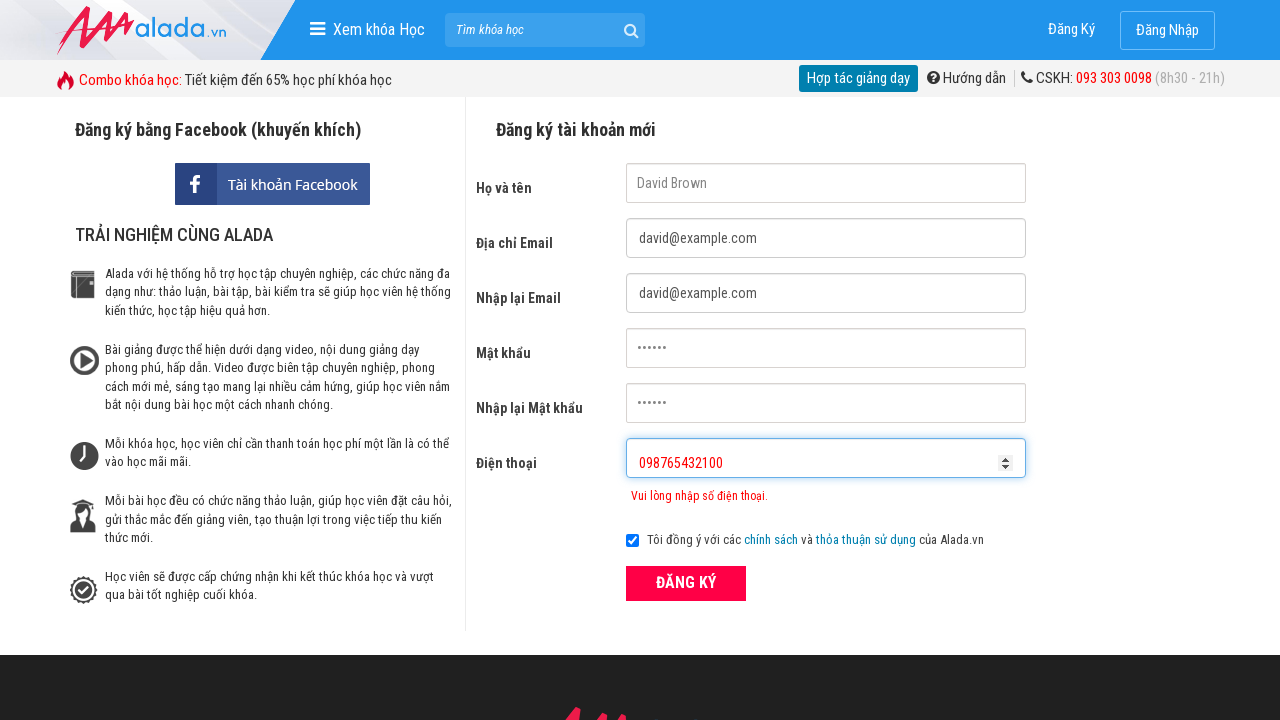

Phone error message displayed for excessive length
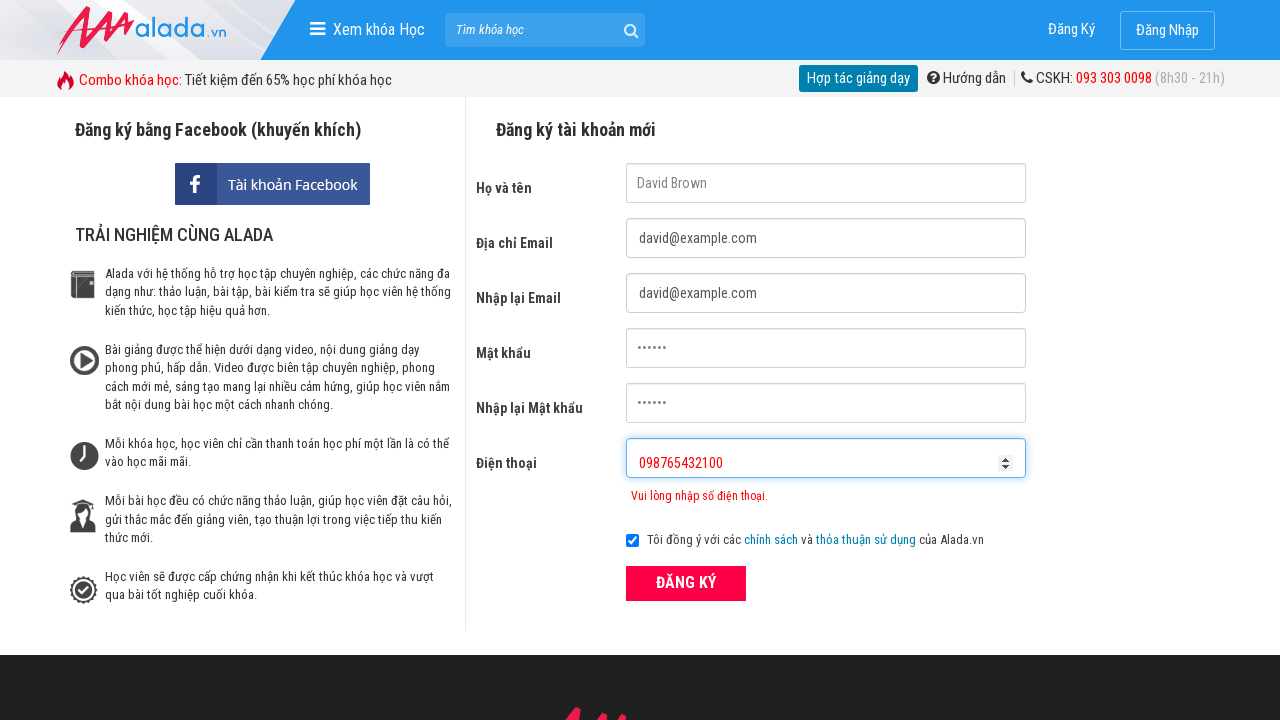

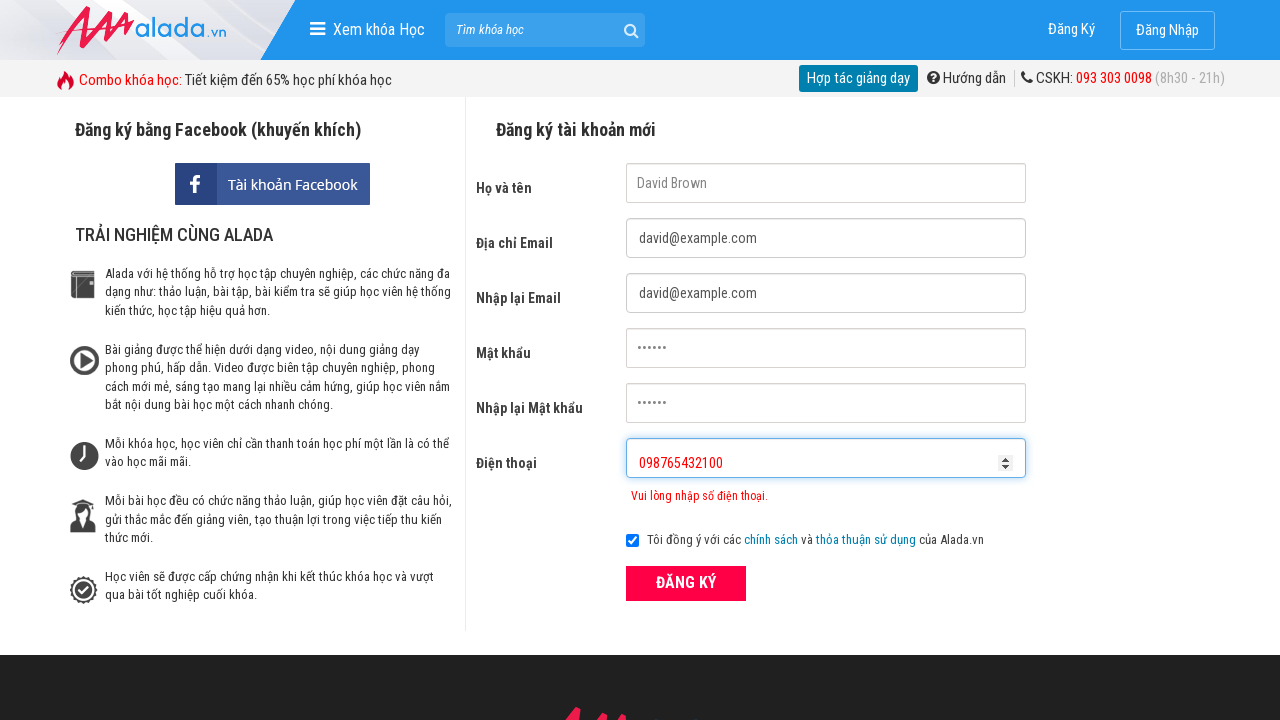